Tests file upload functionality by uploading a file to the upload form and submitting it

Starting URL: https://the-internet.herokuapp.com/upload

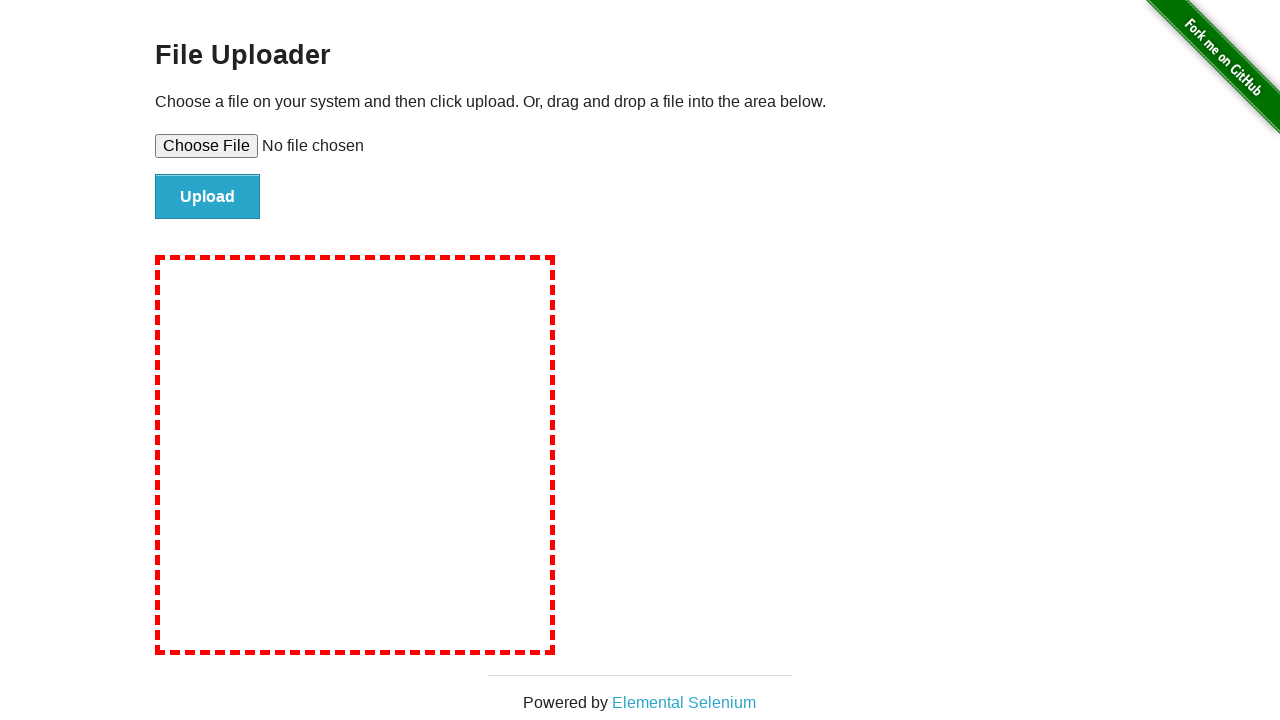

Created temporary test file for upload
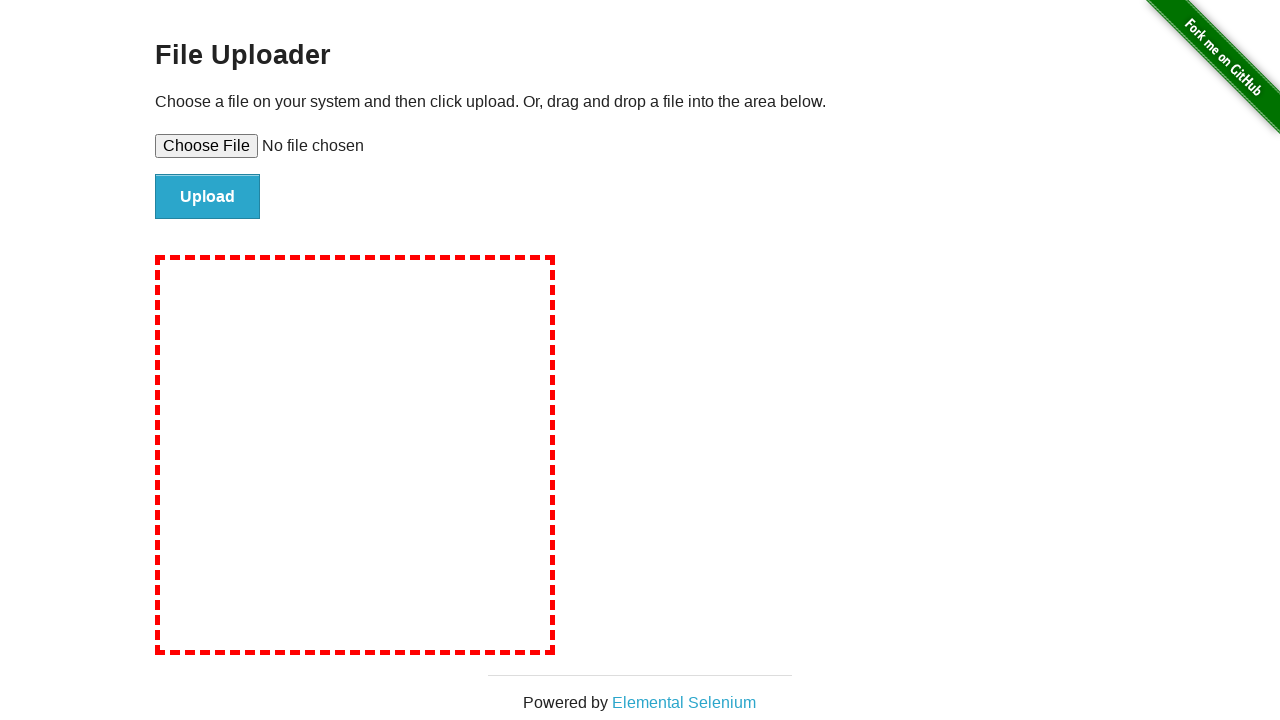

Set input file to upload test file
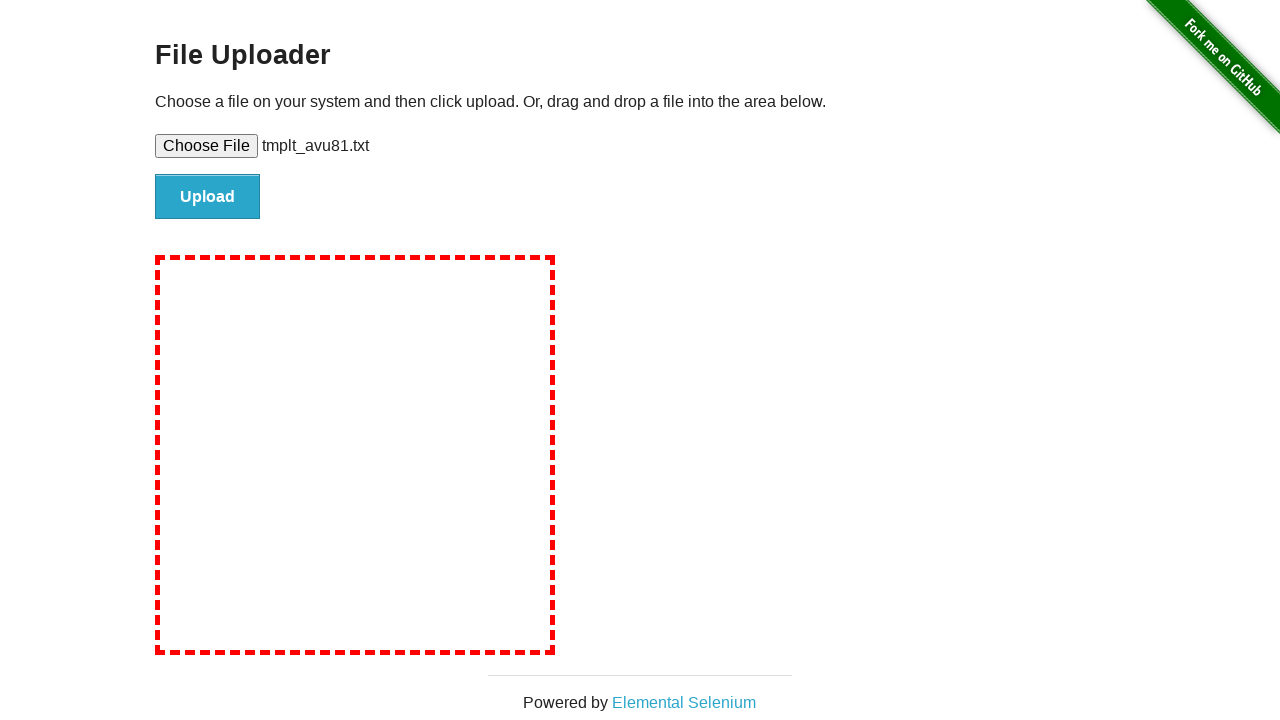

Clicked file submit button at (208, 197) on #file-submit
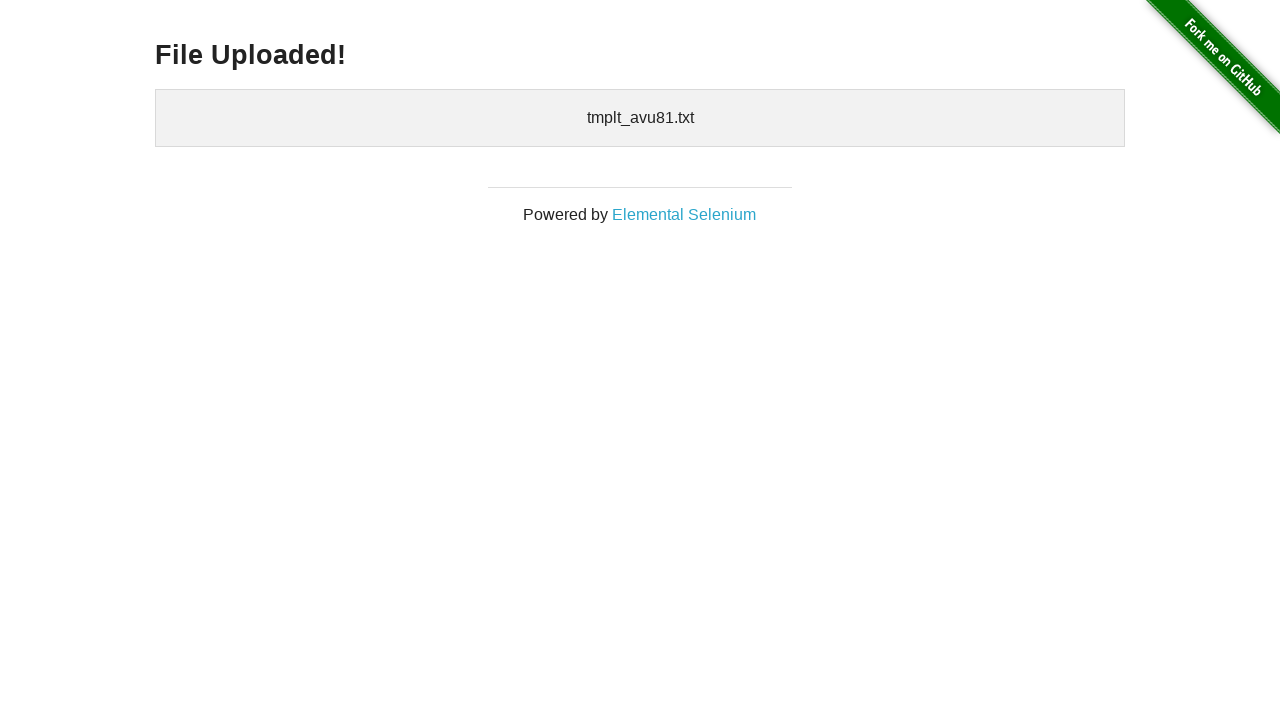

File upload confirmation appeared
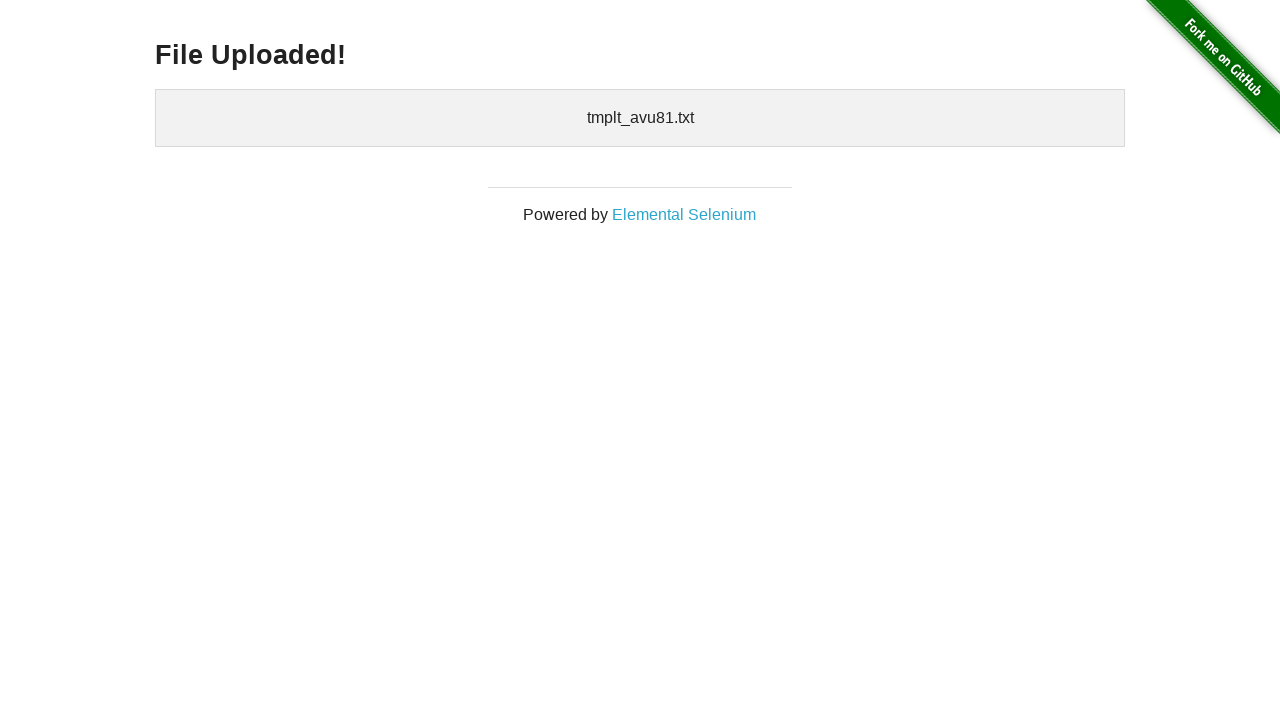

Cleaned up temporary test file
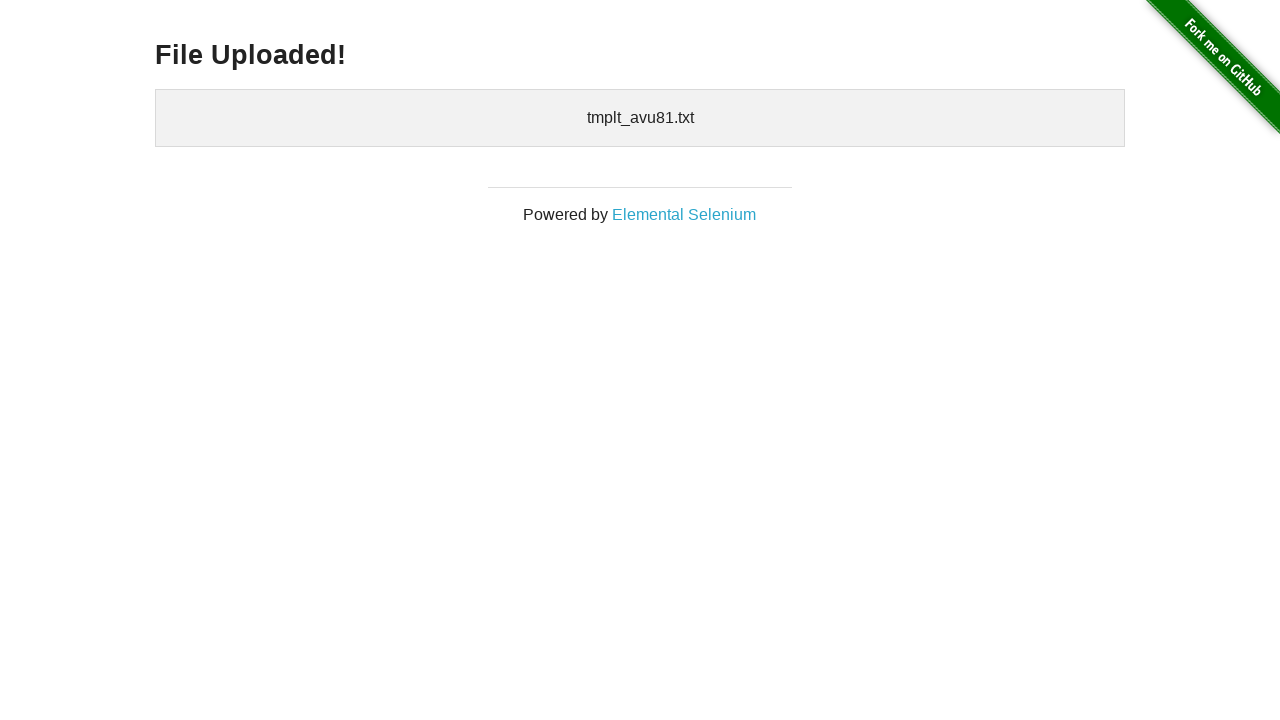

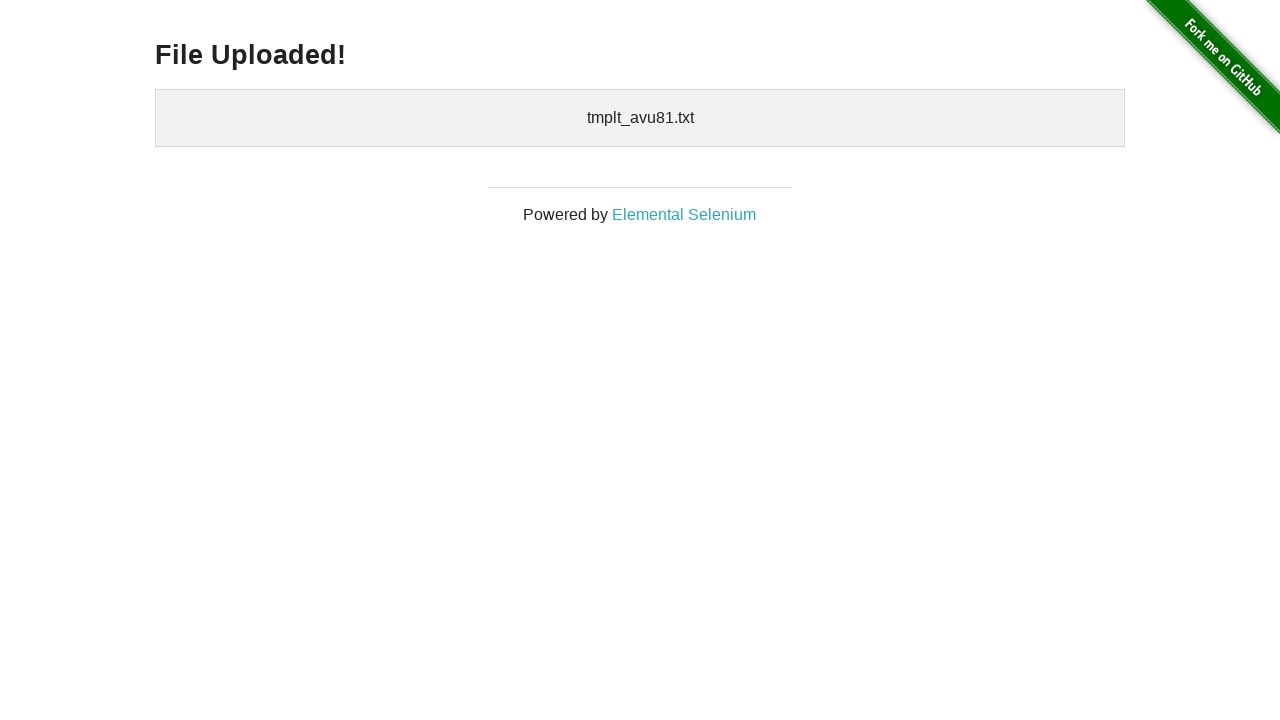